Tests jQuery UI custom dropdown by selecting multiple number values (5, 12, 13, 4) and verifying the selected value is displayed correctly.

Starting URL: https://jqueryui.com/resources/demos/selectmenu/default.html

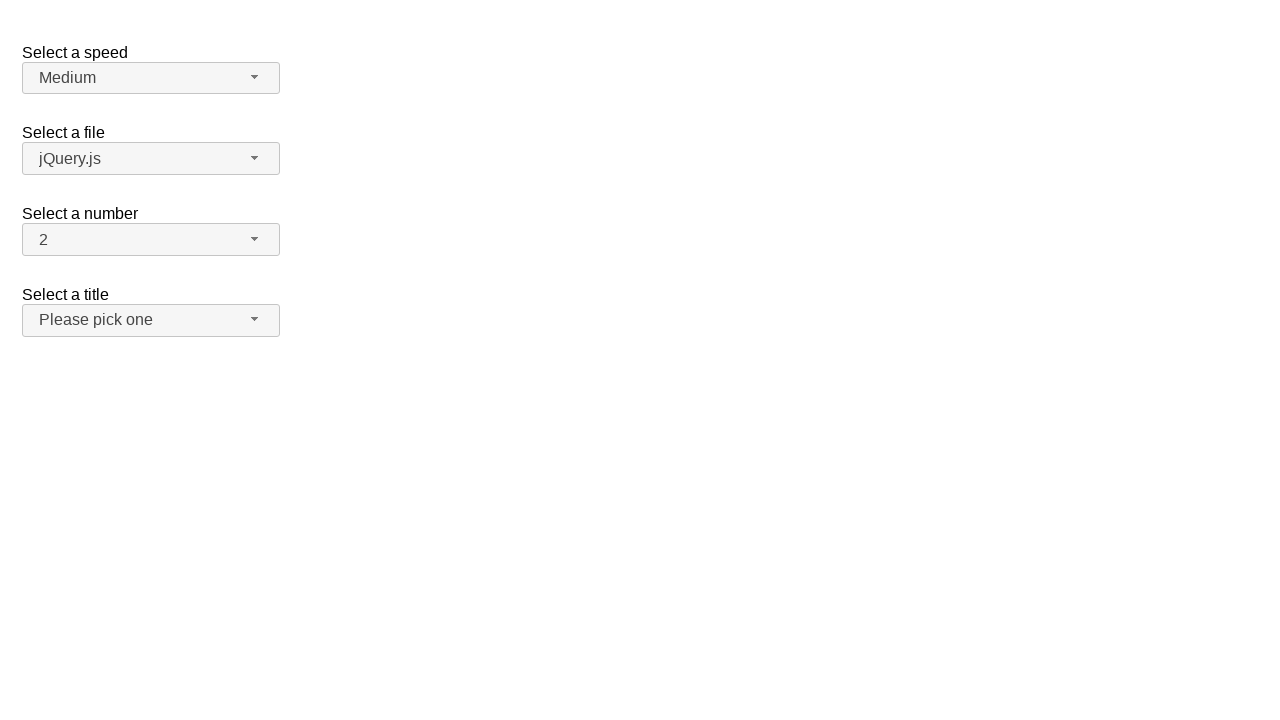

Clicked the number dropdown button at (151, 240) on xpath=//span[@id='number-button']
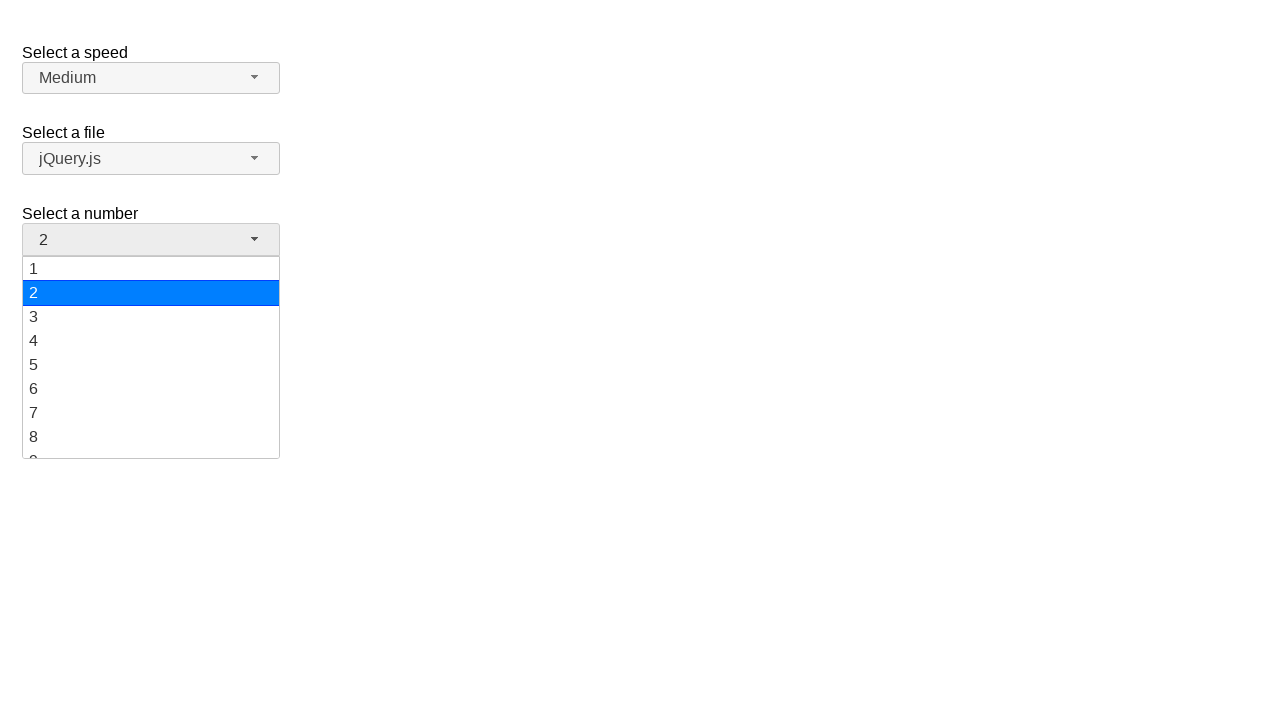

Dropdown menu items loaded
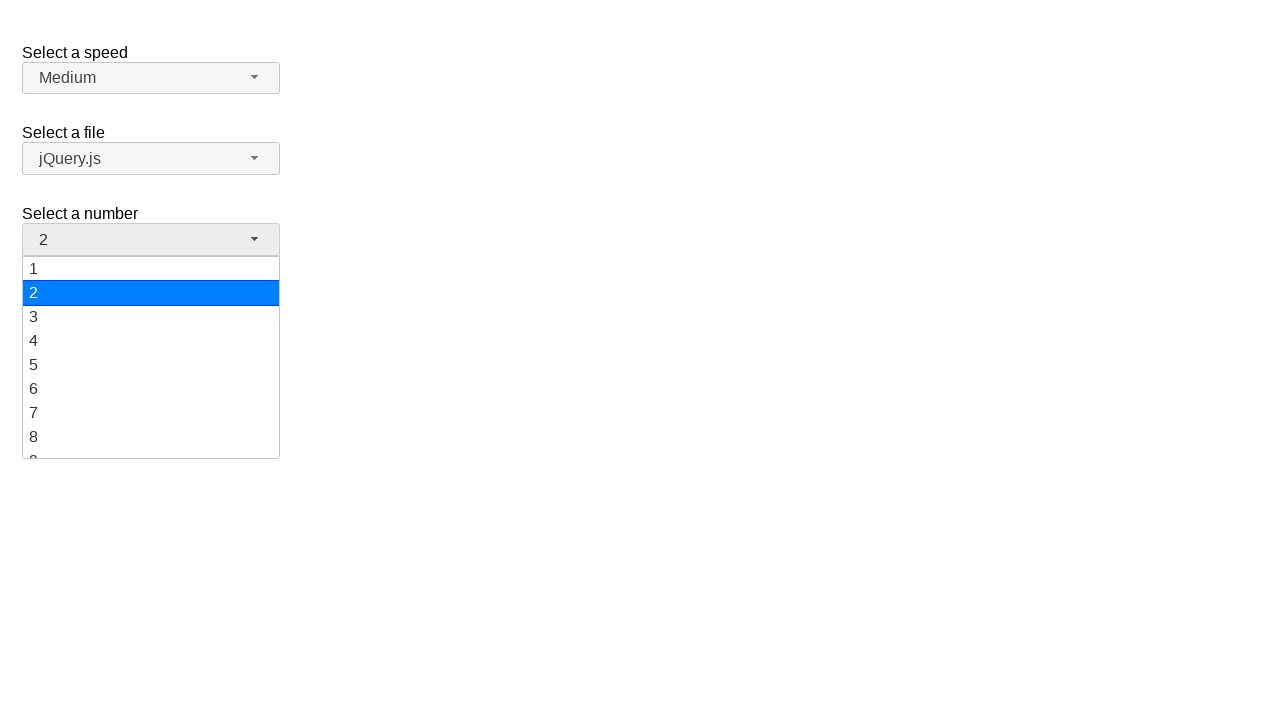

Selected '5' from the dropdown at (151, 365) on xpath=//ul[@id='number-menu']/li/div[text()='5']
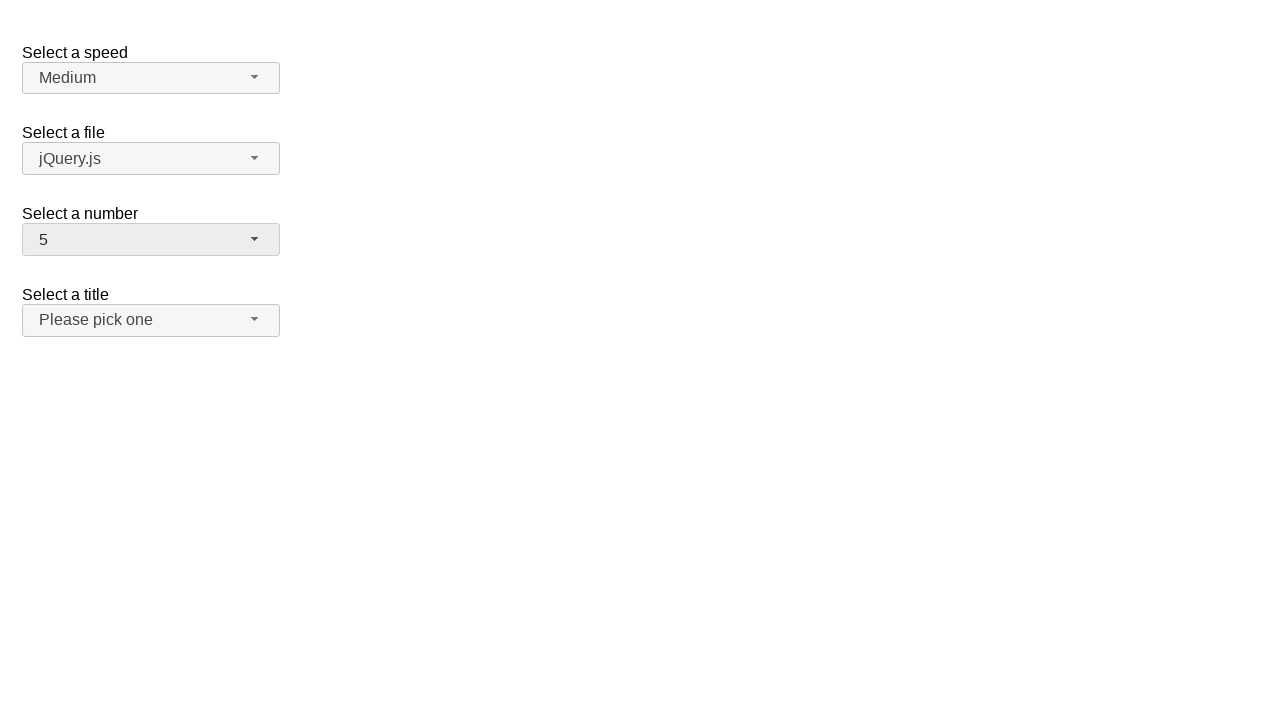

Verified that '5' is displayed as the selected value
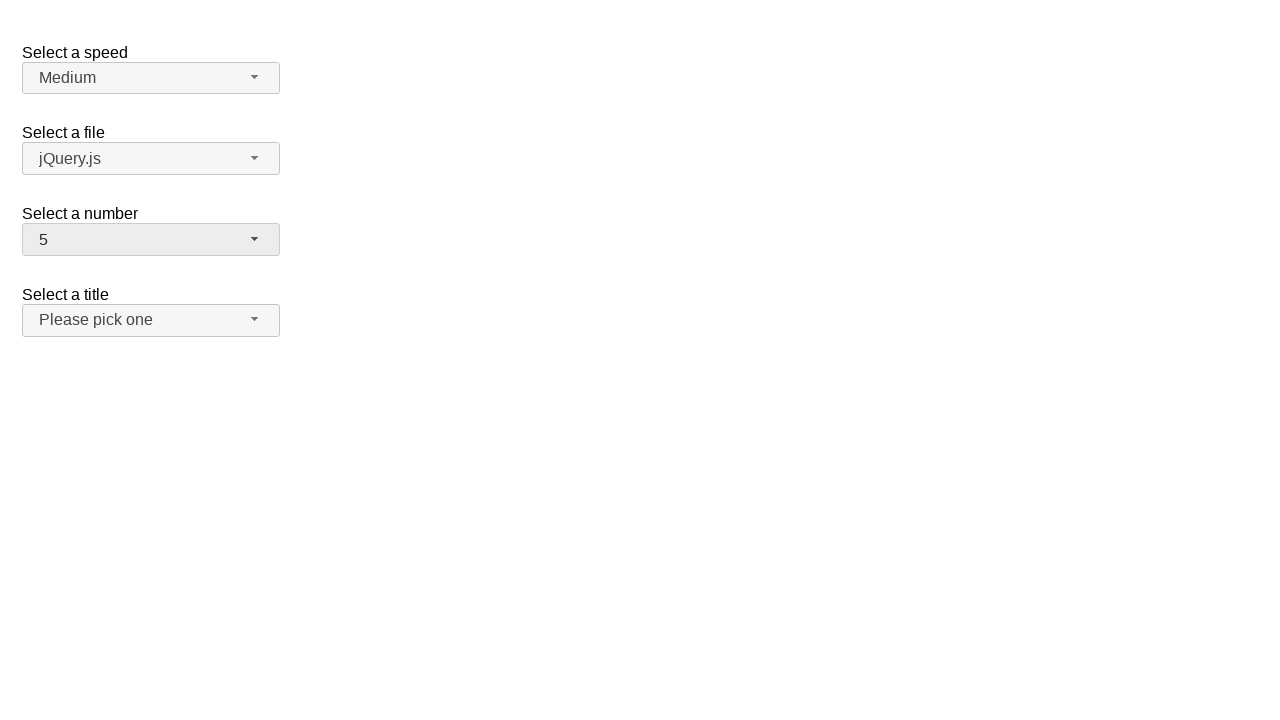

Clicked the number dropdown button at (151, 240) on xpath=//span[@id='number-button']
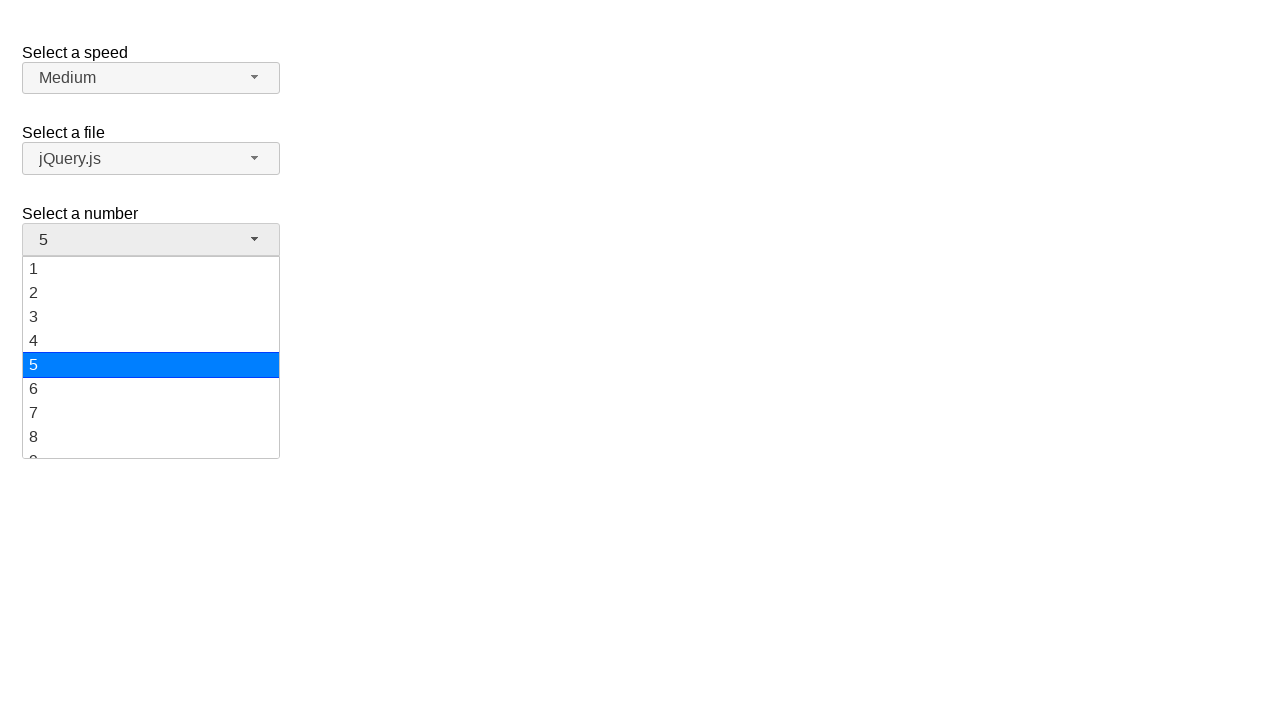

Dropdown menu items loaded
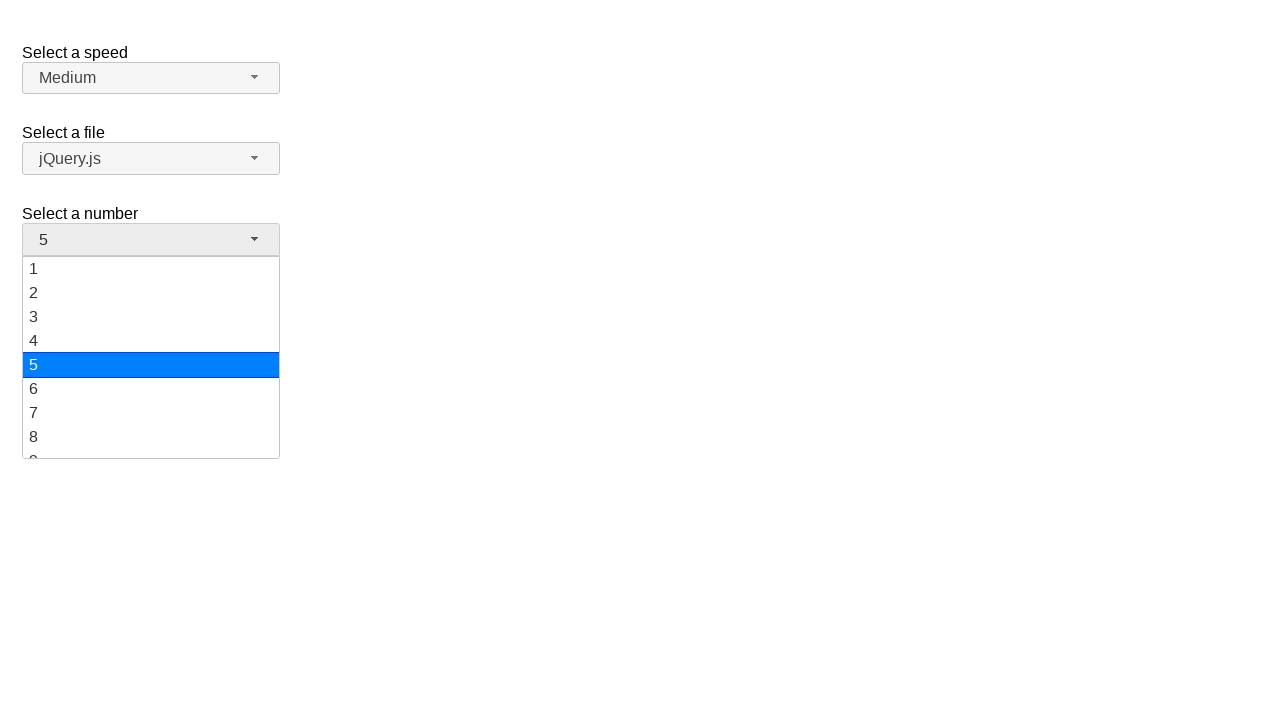

Selected '12' from the dropdown at (151, 357) on xpath=//ul[@id='number-menu']/li/div[text()='12']
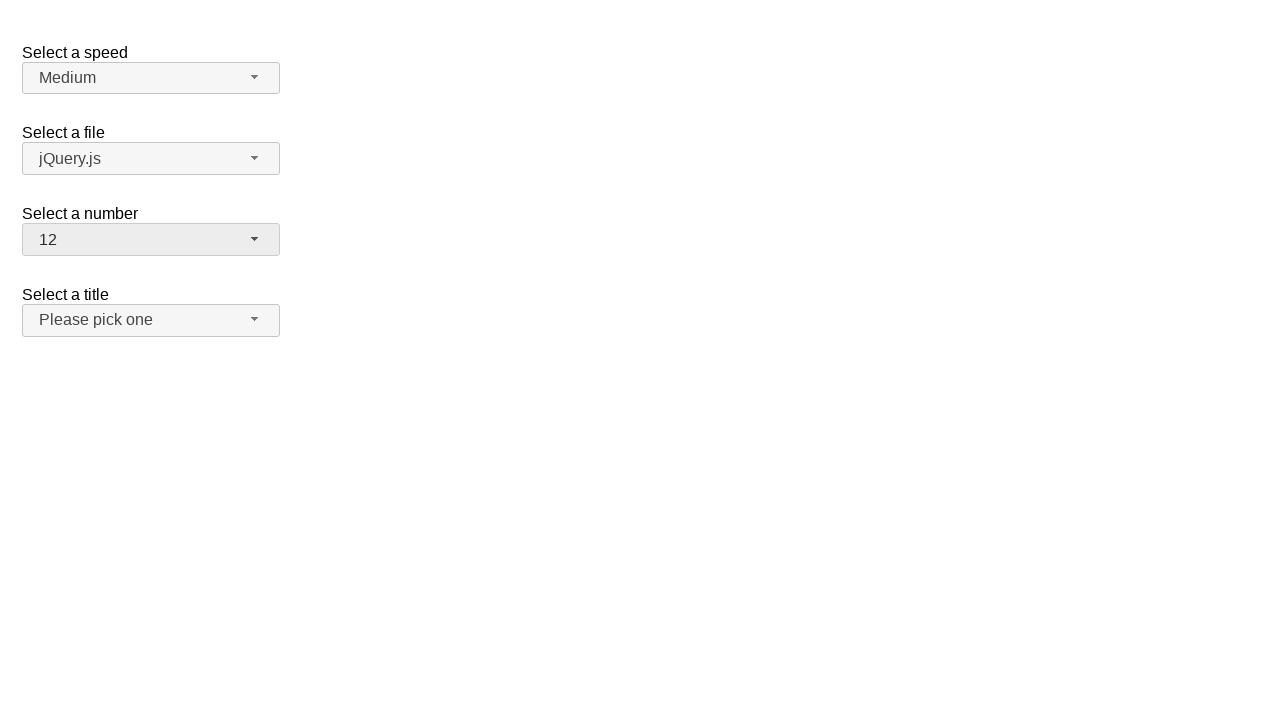

Verified that '12' is displayed as the selected value
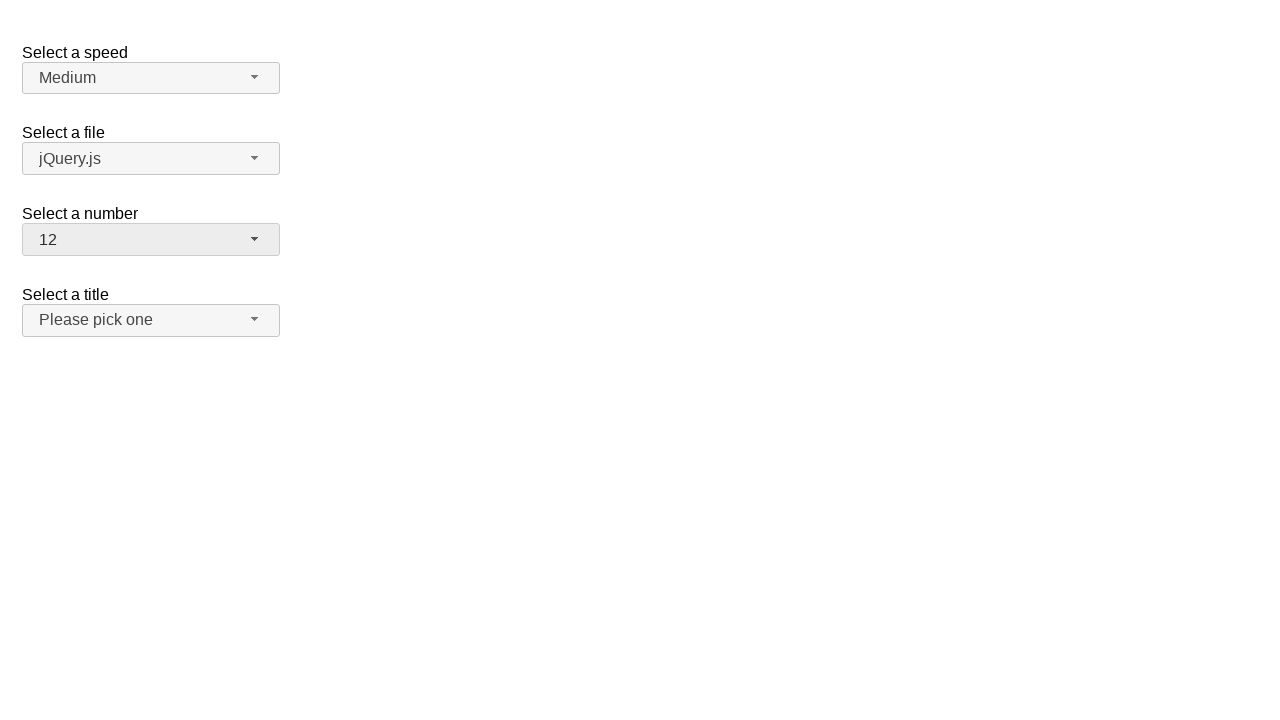

Clicked the number dropdown button at (151, 240) on xpath=//span[@id='number-button']
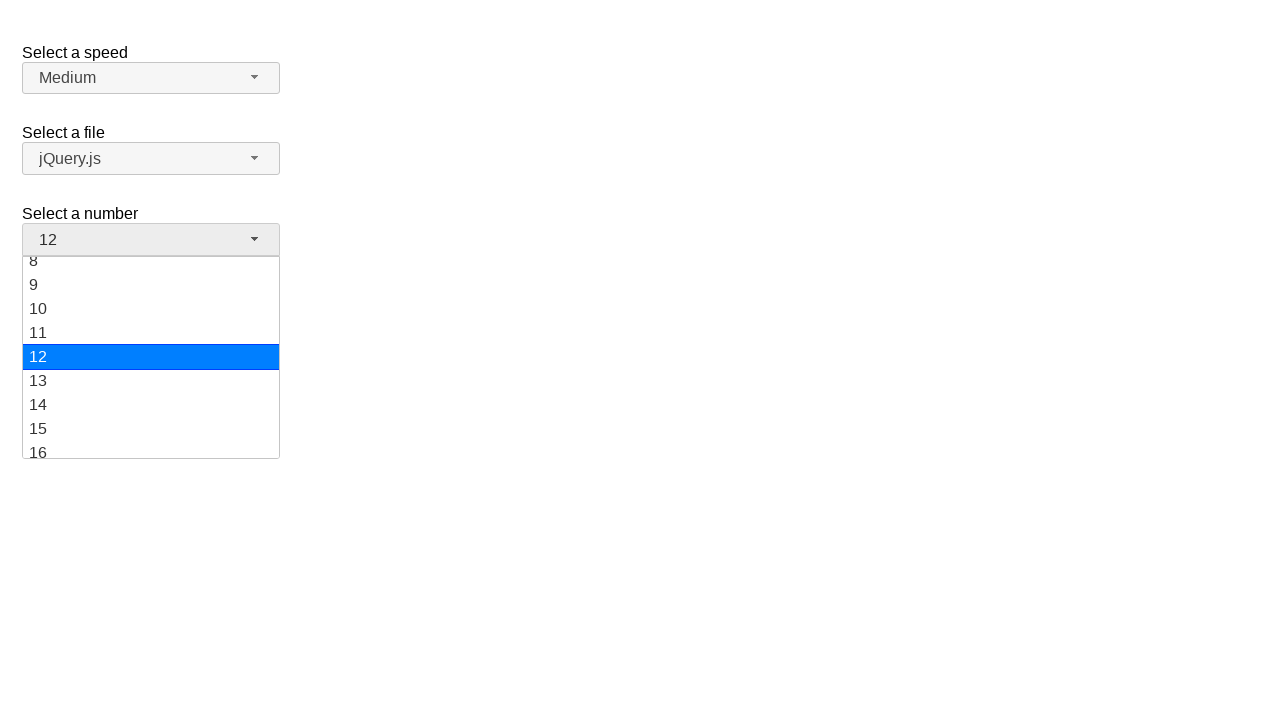

Dropdown menu items loaded
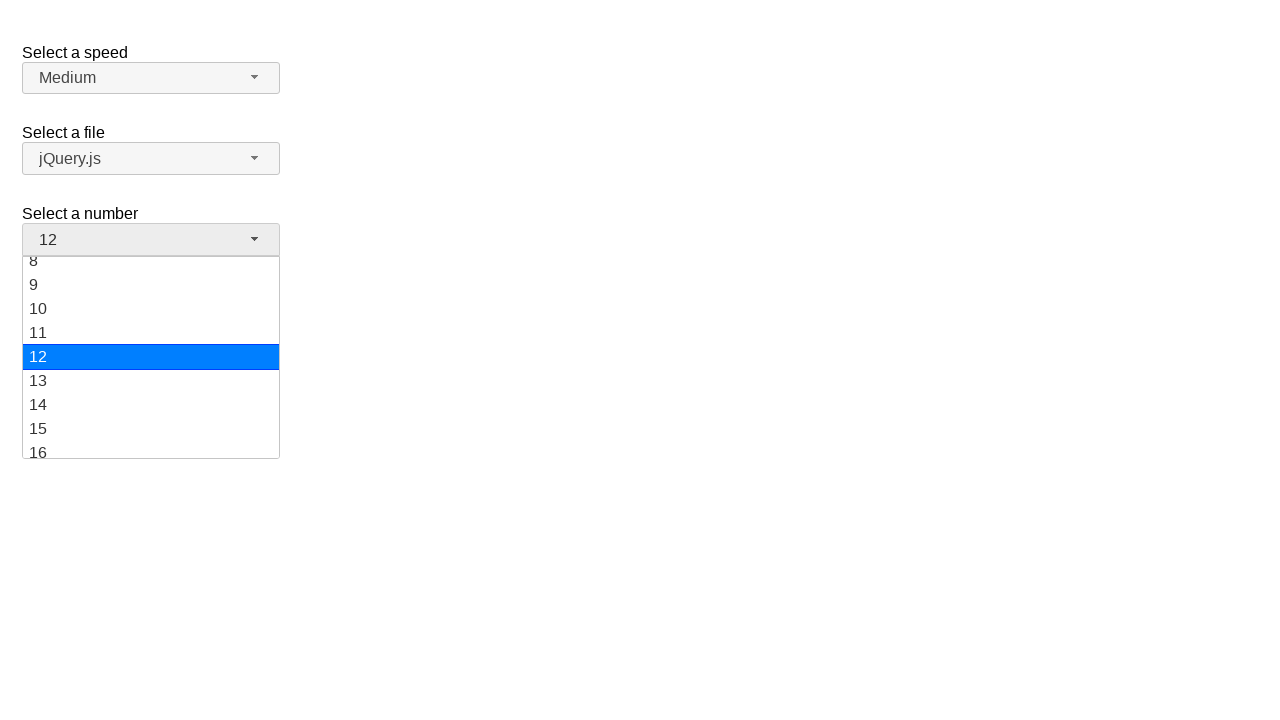

Selected '13' from the dropdown at (151, 381) on xpath=//ul[@id='number-menu']/li/div[text()='13']
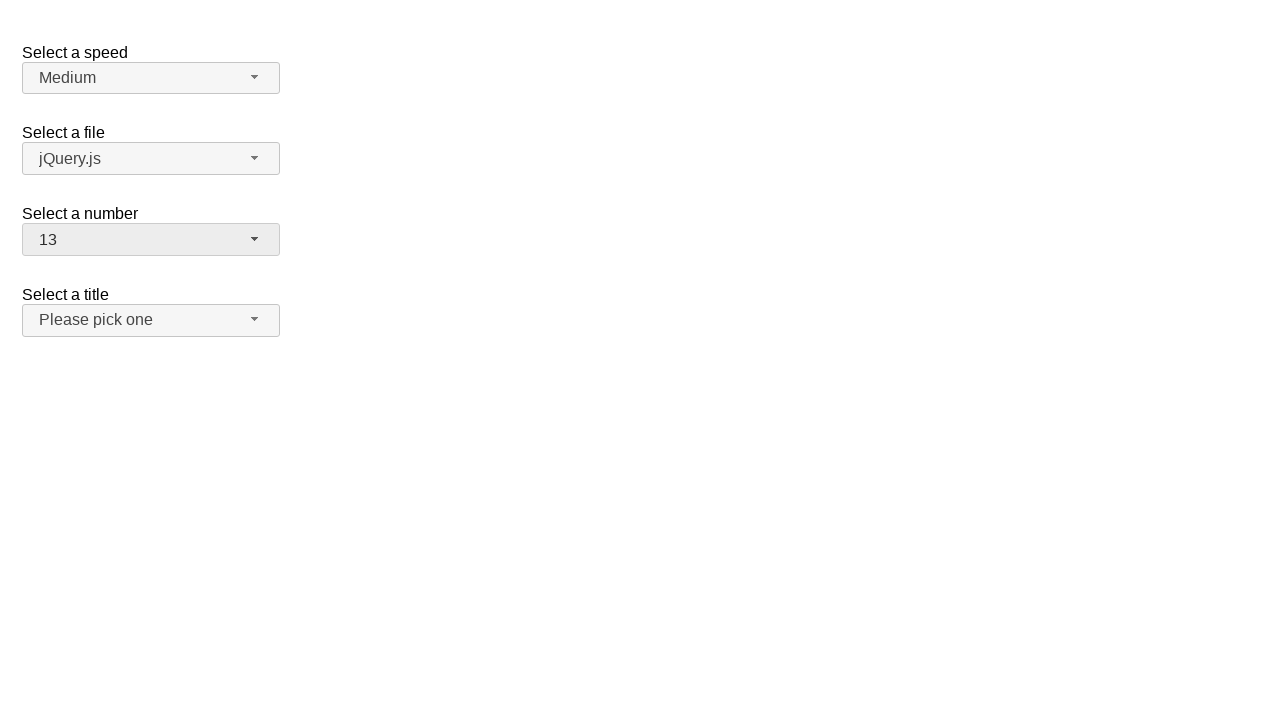

Verified that '13' is displayed as the selected value
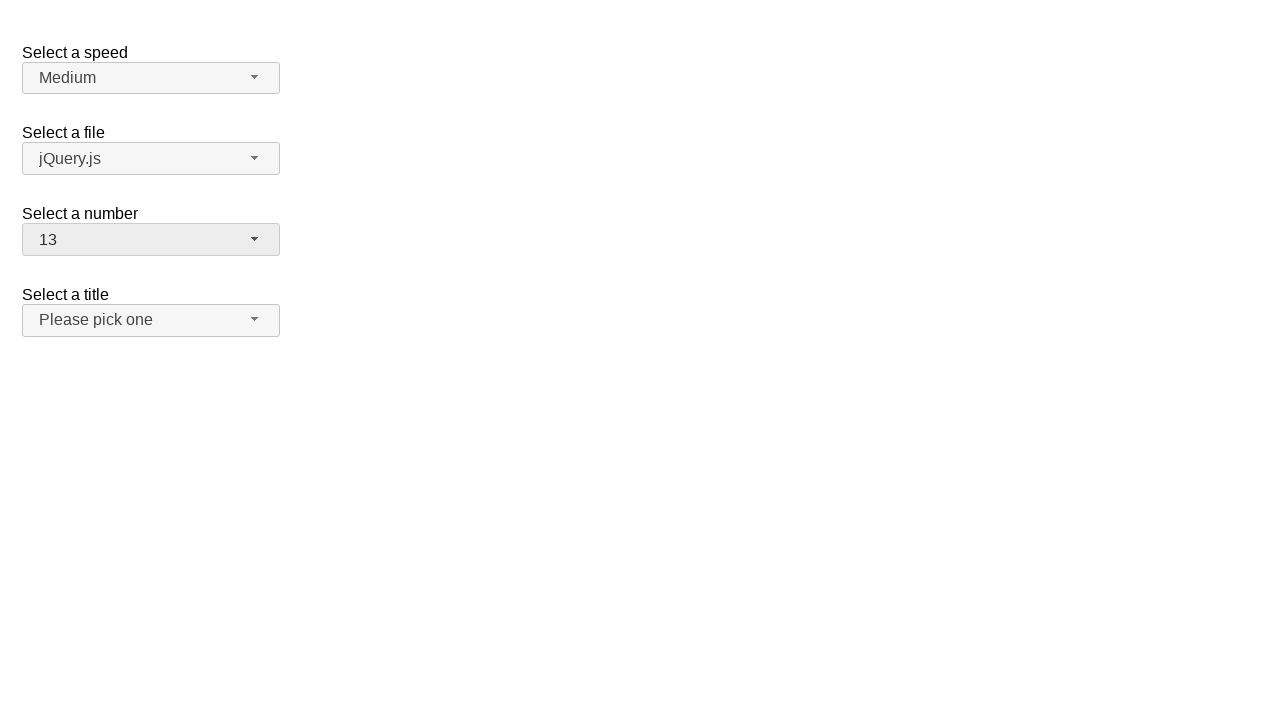

Clicked the number dropdown button at (151, 240) on xpath=//span[@id='number-button']
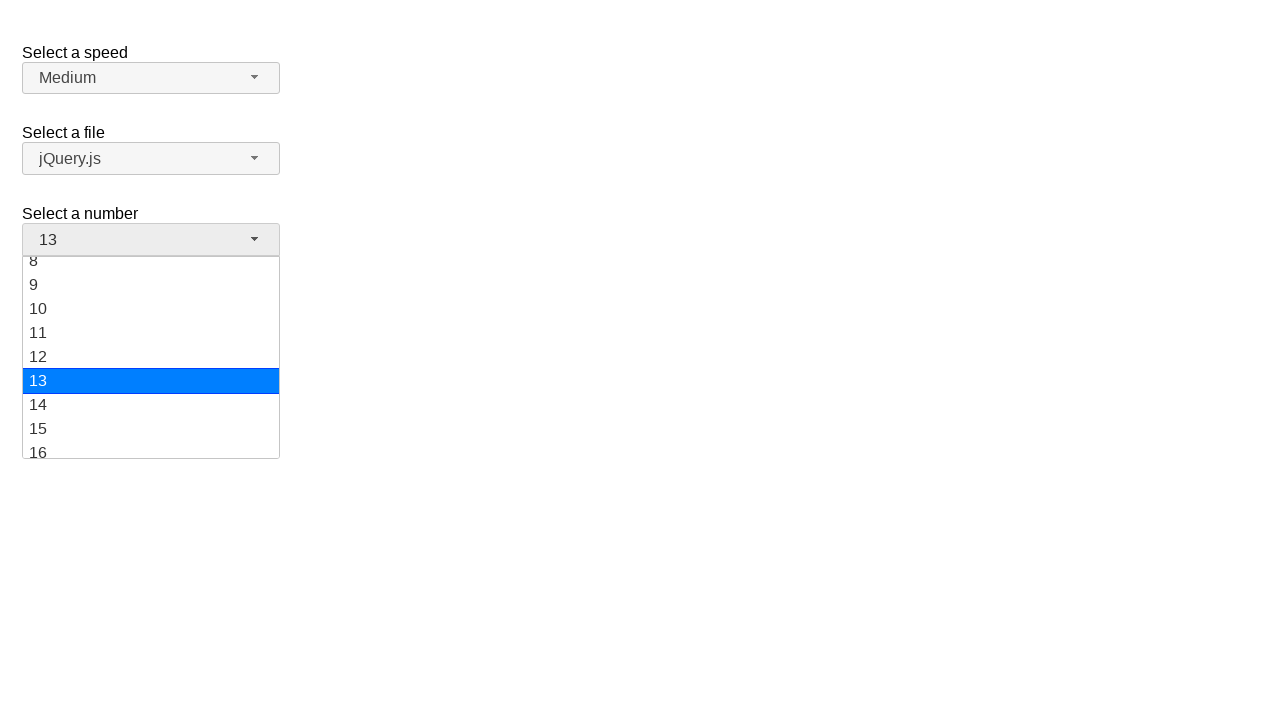

Dropdown menu items loaded
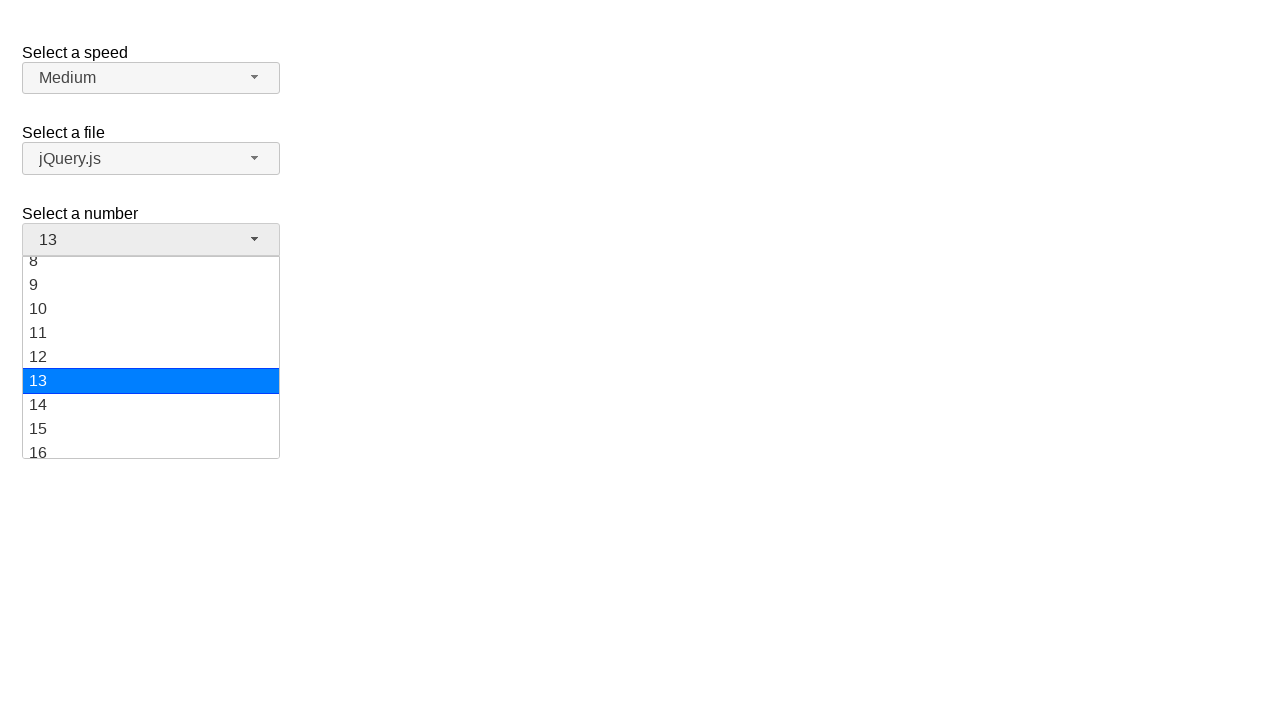

Selected '4' from the dropdown at (151, 341) on xpath=//ul[@id='number-menu']/li/div[text()='4']
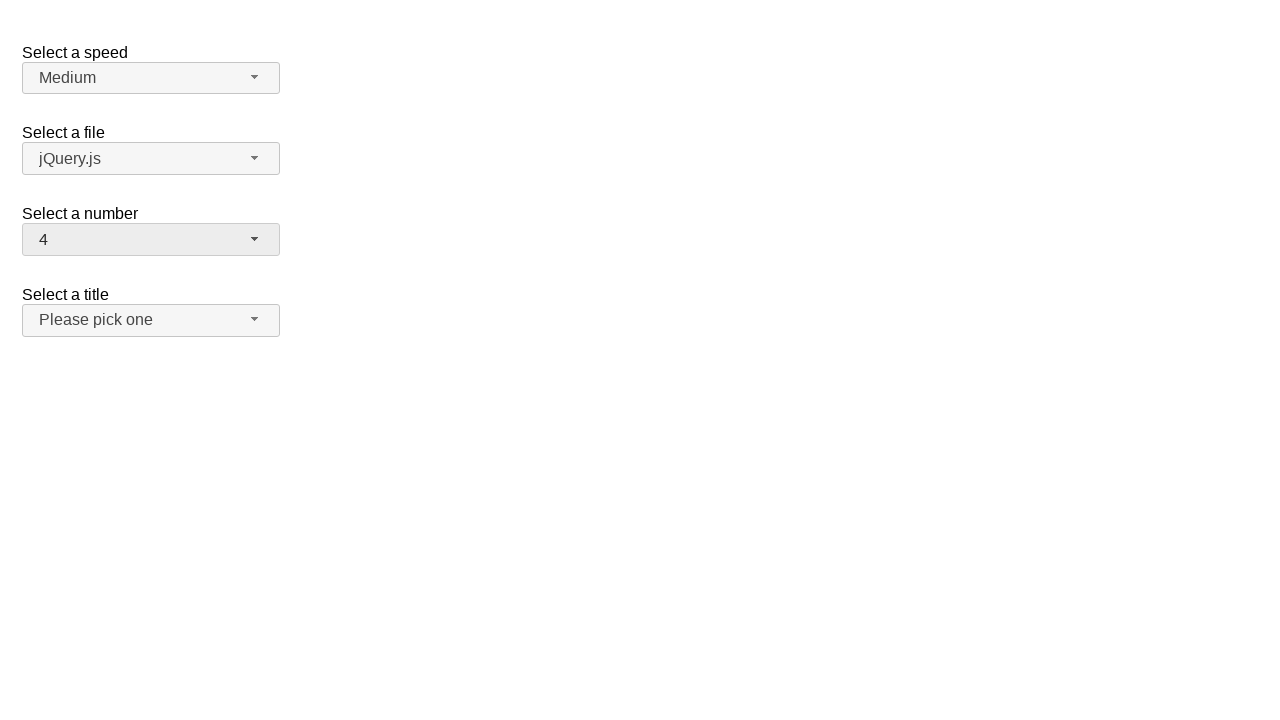

Verified that '4' is displayed as the selected value
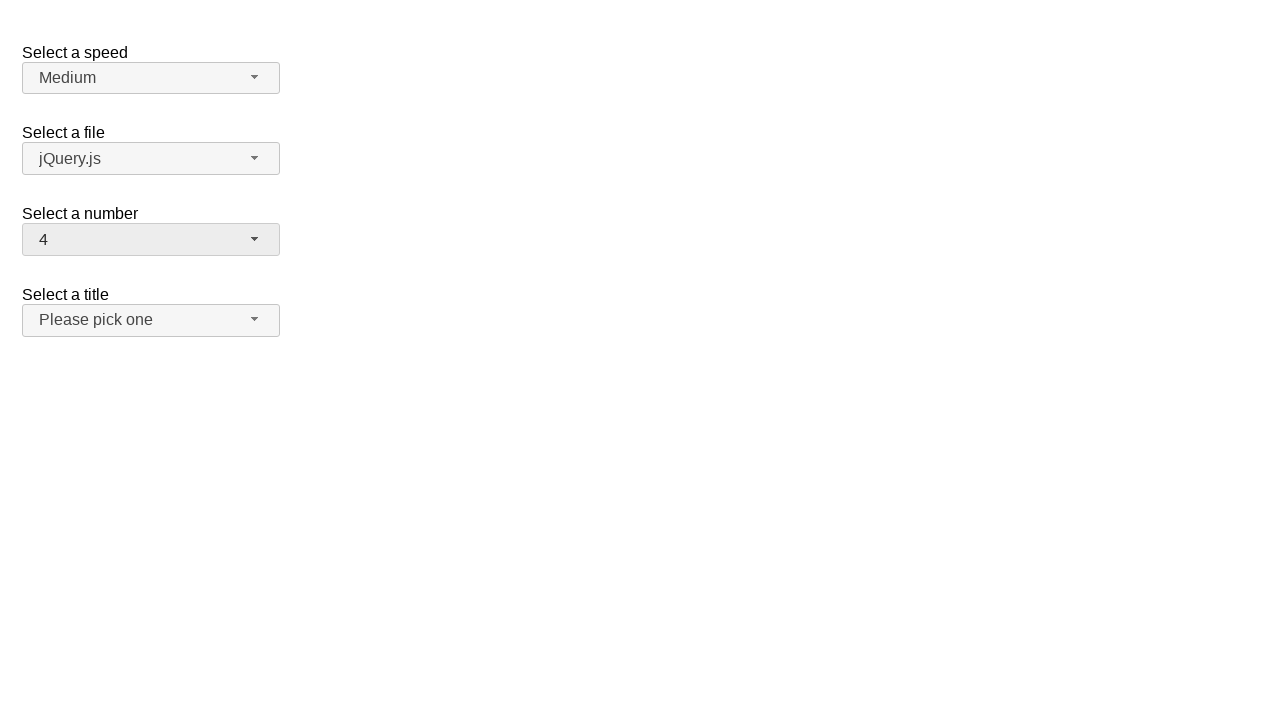

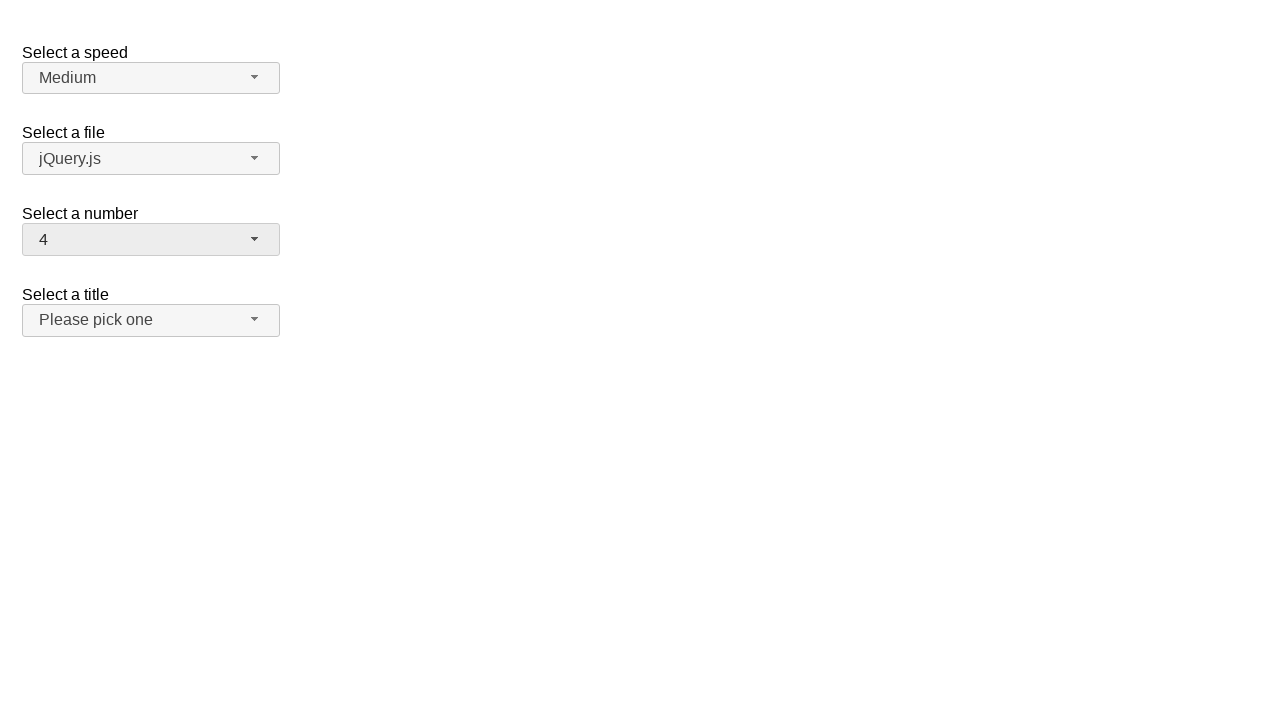